Tests an e-commerce shopping flow by adding specific vegetables (Cucumber, Brocolli, Beetroot) to cart, proceeding to checkout, and applying a promo code to verify discount functionality.

Starting URL: https://rahulshettyacademy.com/seleniumPractise/

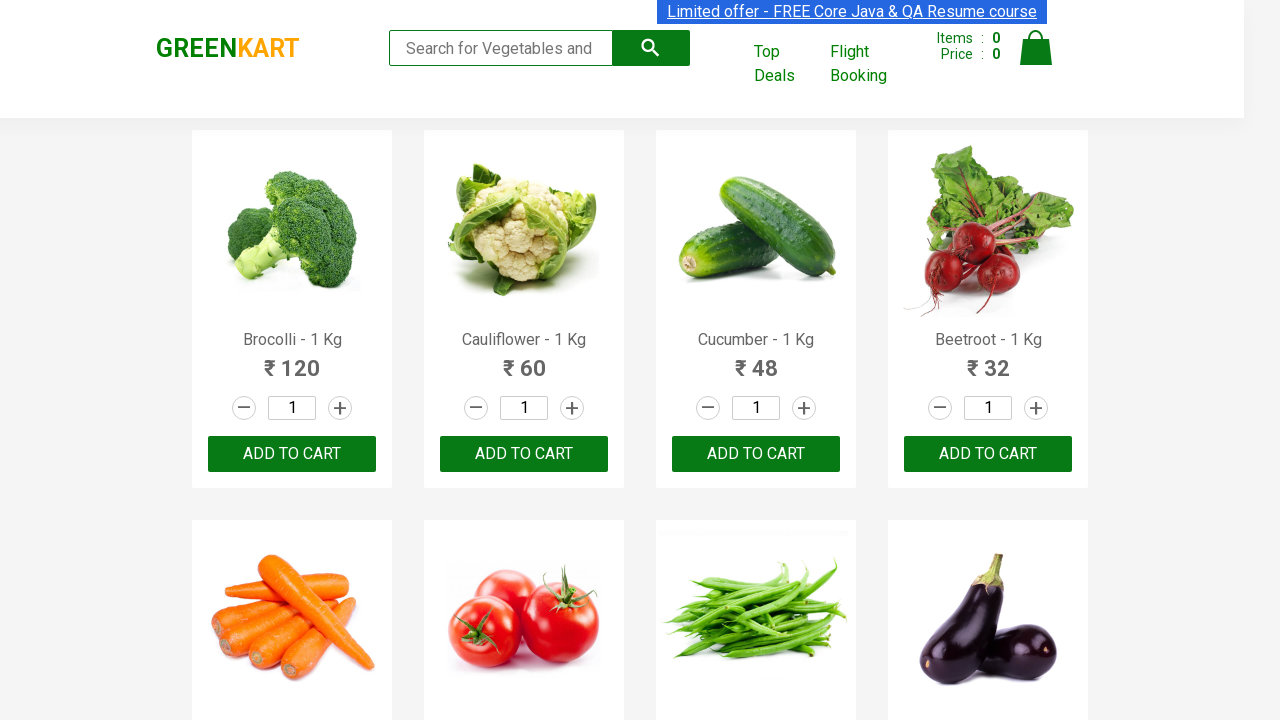

Waited for products to load
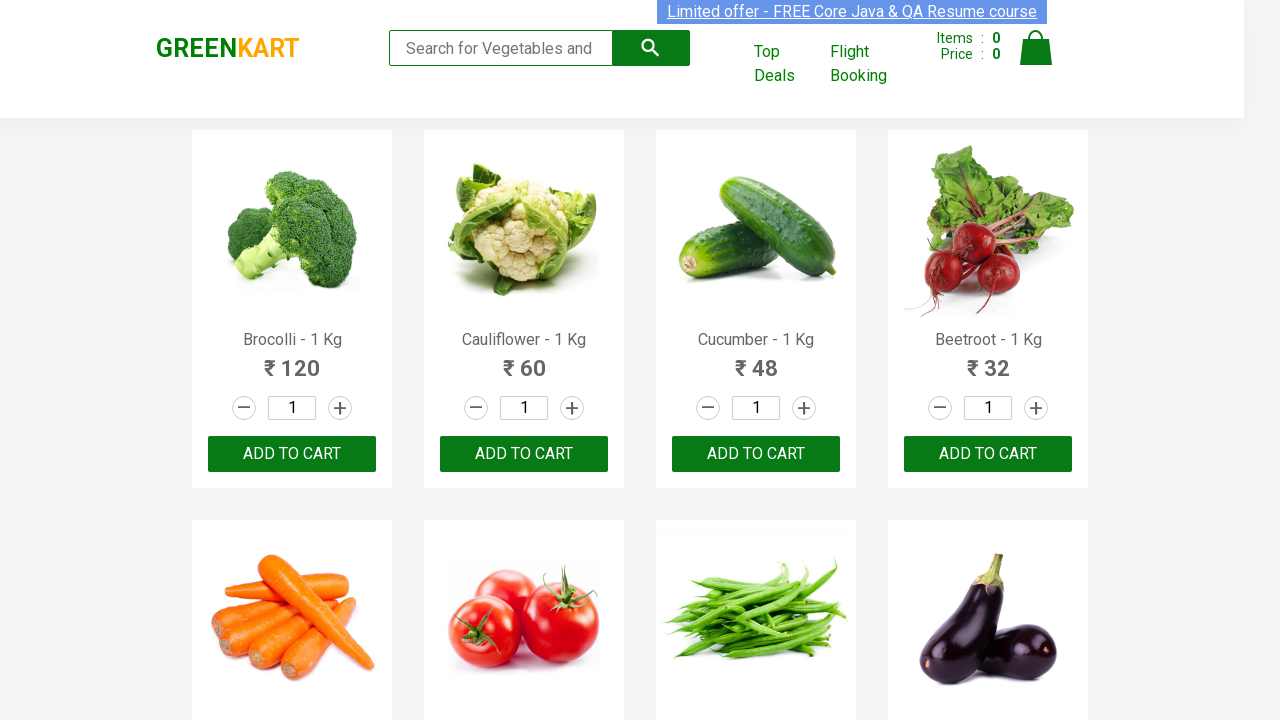

Retrieved all product name elements
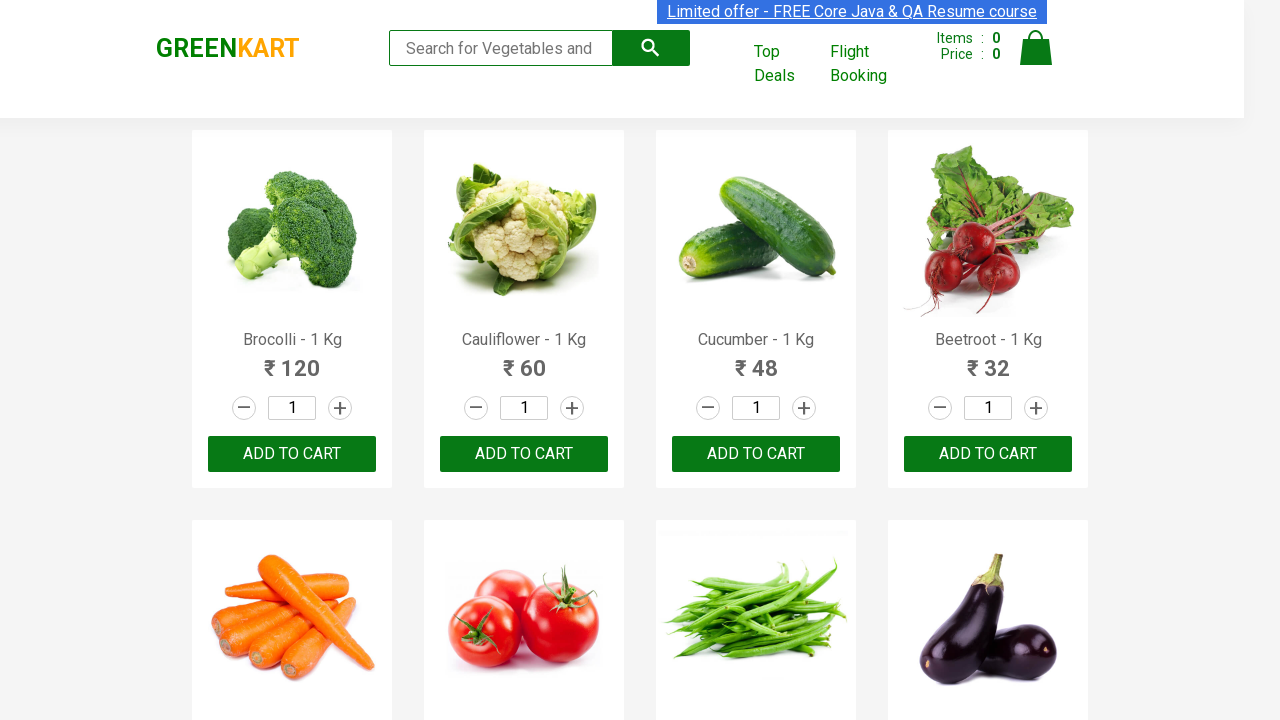

Retrieved all add to cart buttons
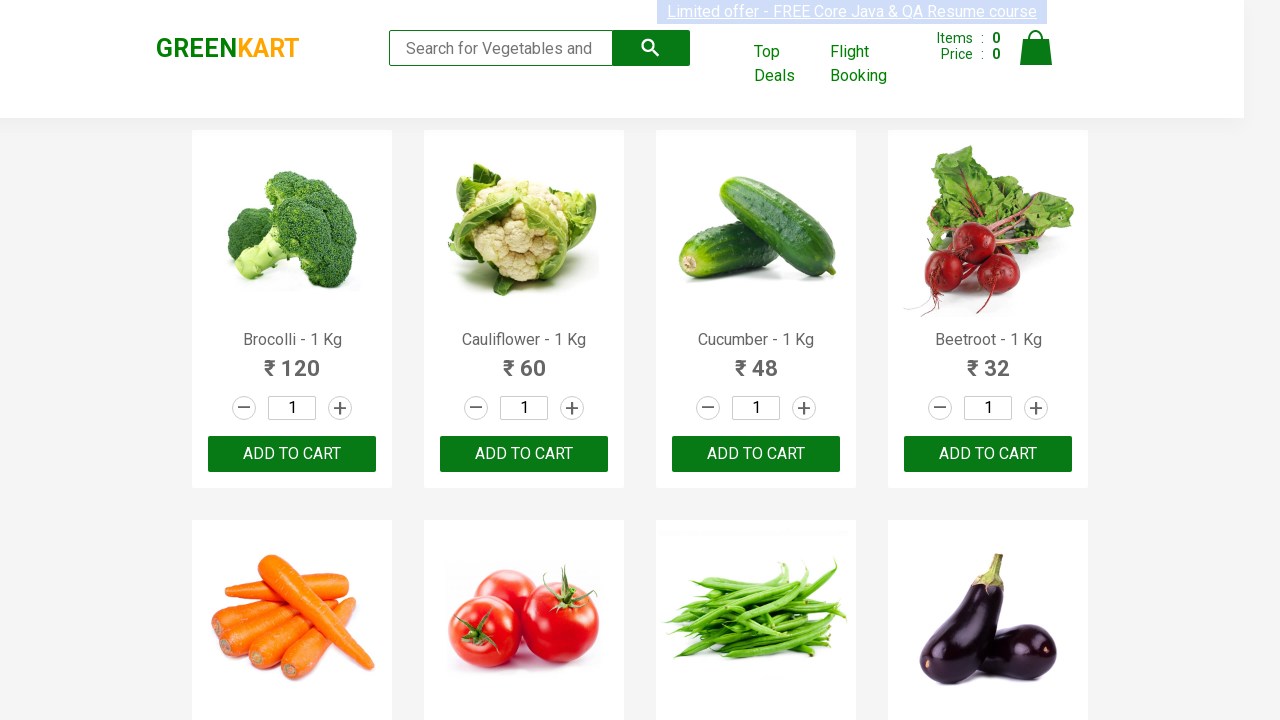

Added Brocolli to cart at (292, 454) on xpath=//div[@class='product-action']/button >> nth=0
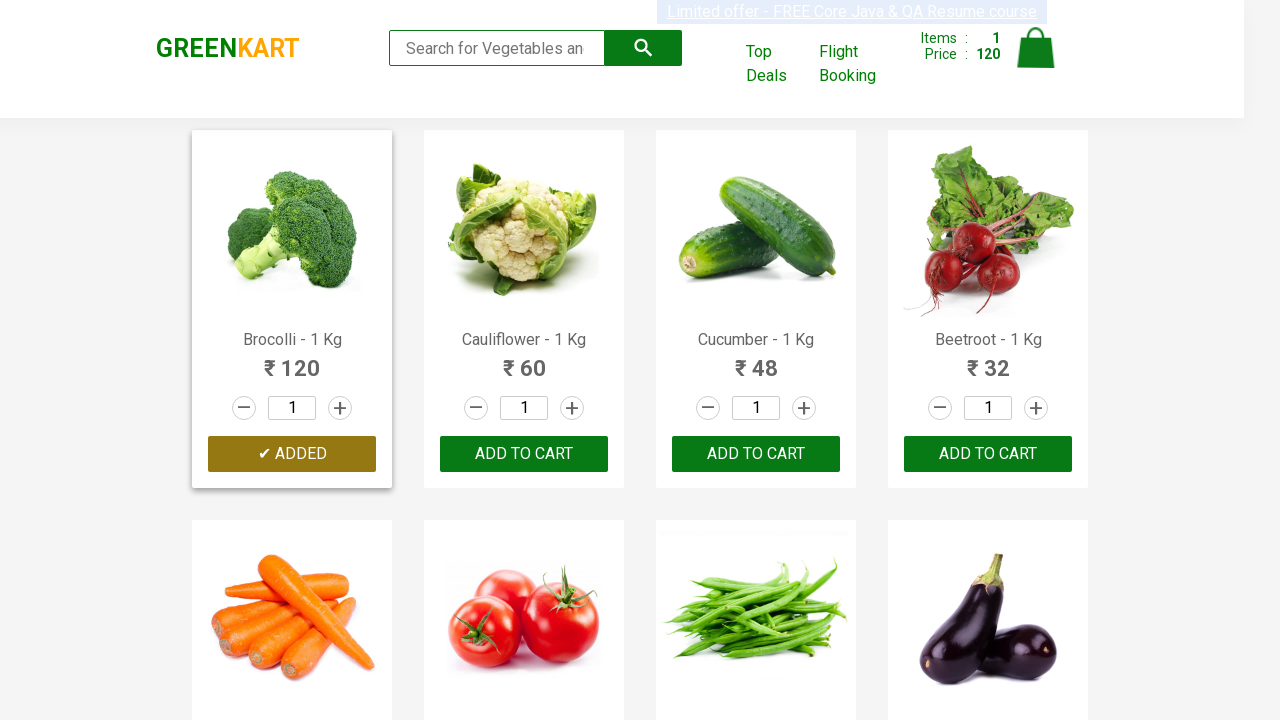

Added Cucumber to cart at (756, 454) on xpath=//div[@class='product-action']/button >> nth=2
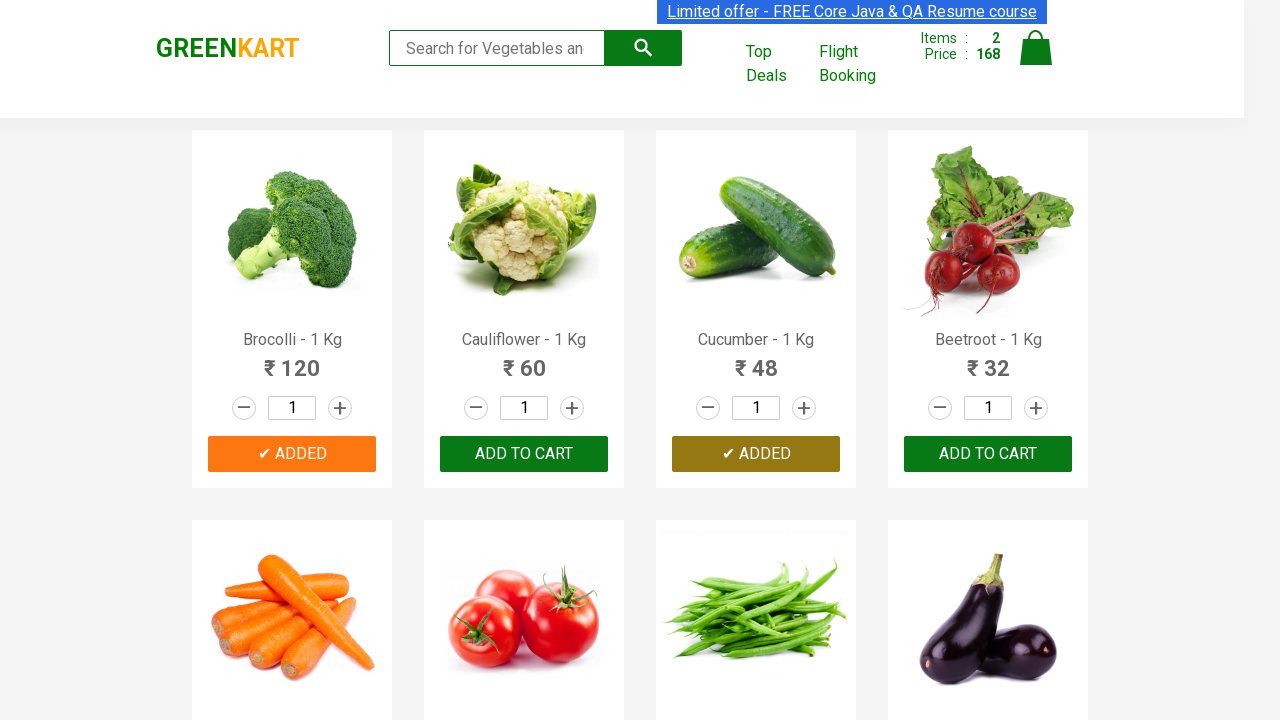

Added Beetroot to cart at (988, 454) on xpath=//div[@class='product-action']/button >> nth=3
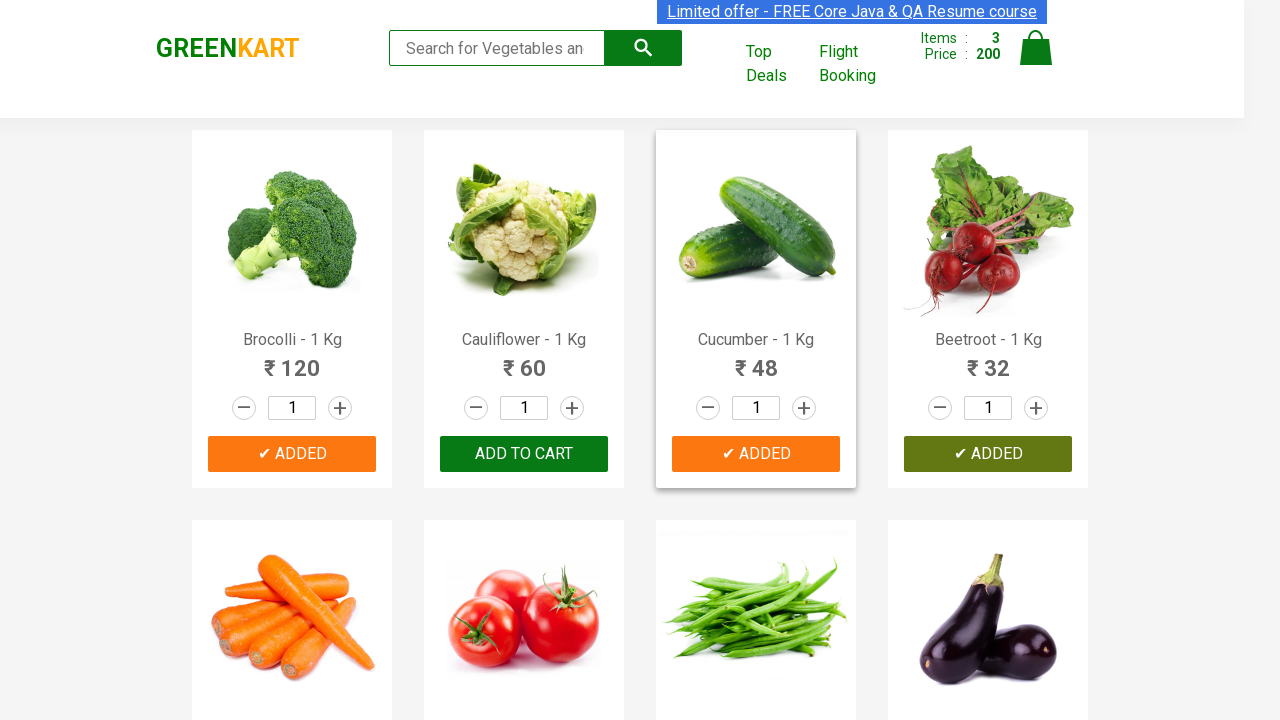

Clicked cart icon at (1036, 48) on img[alt='Cart']
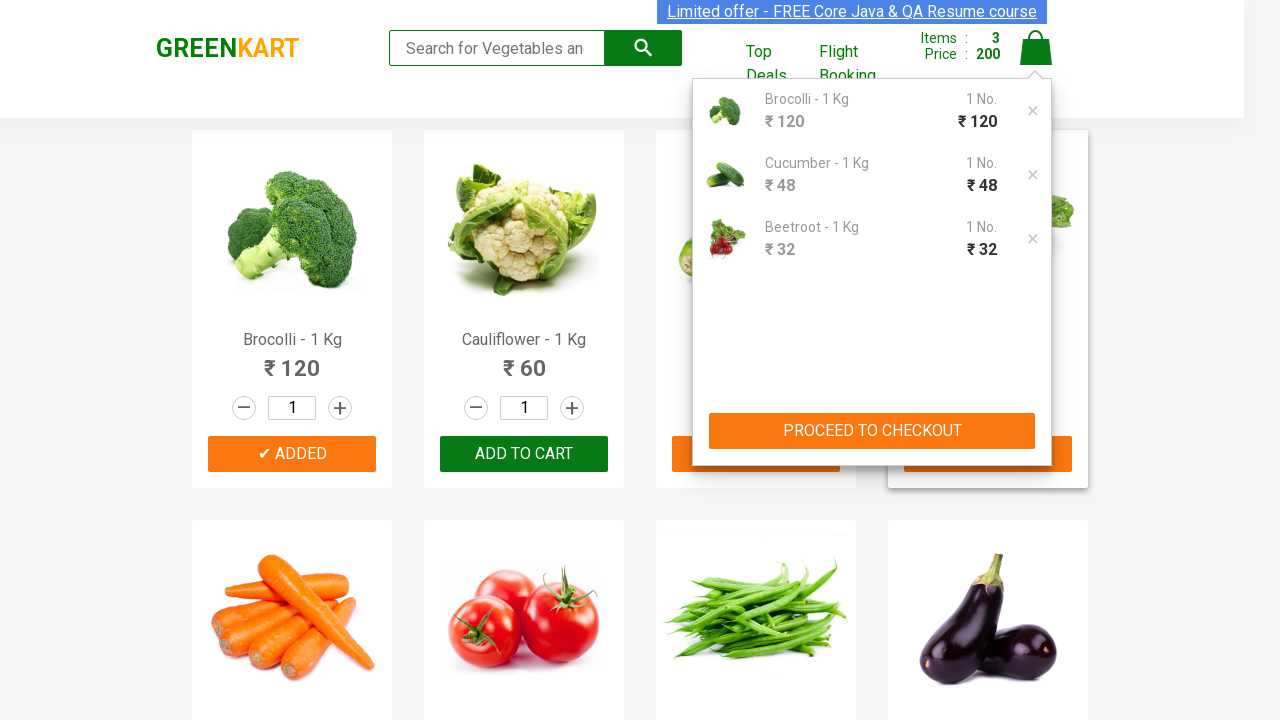

Clicked PROCEED TO CHECKOUT button at (872, 431) on xpath=//button[contains(text(),'PROCEED TO CHECKOUT')]
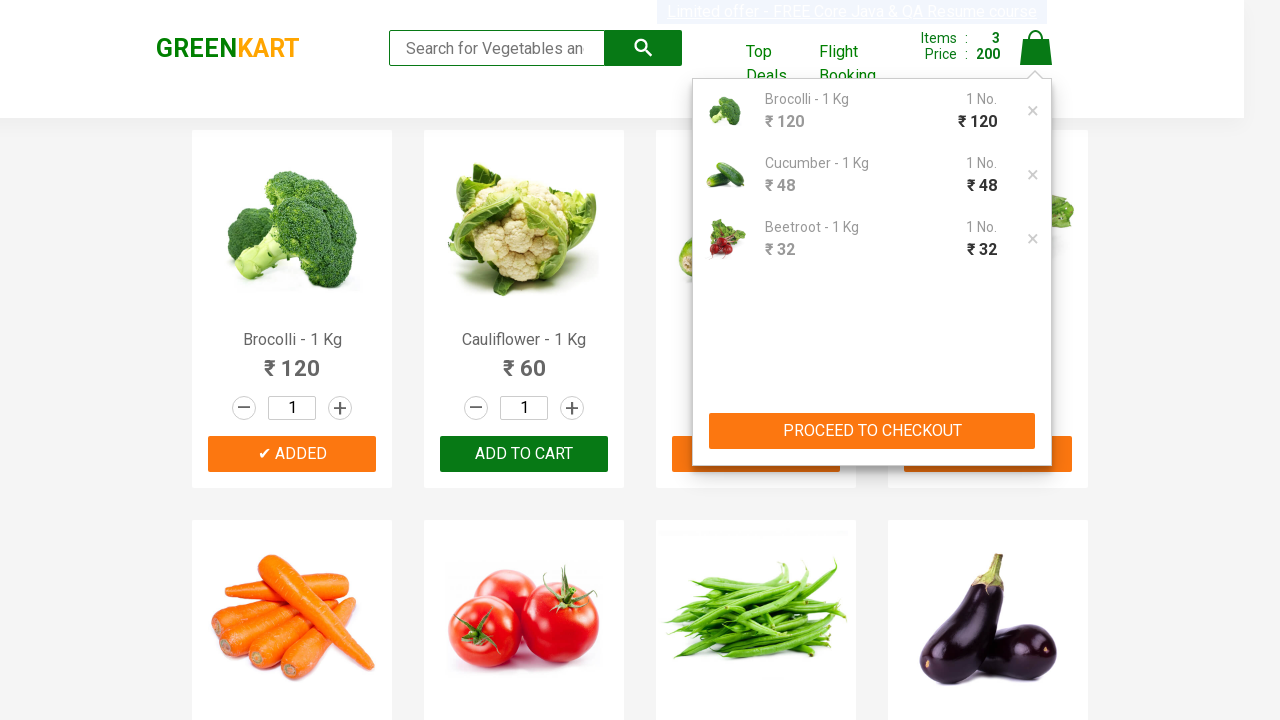

Waited for promo code input field to be visible
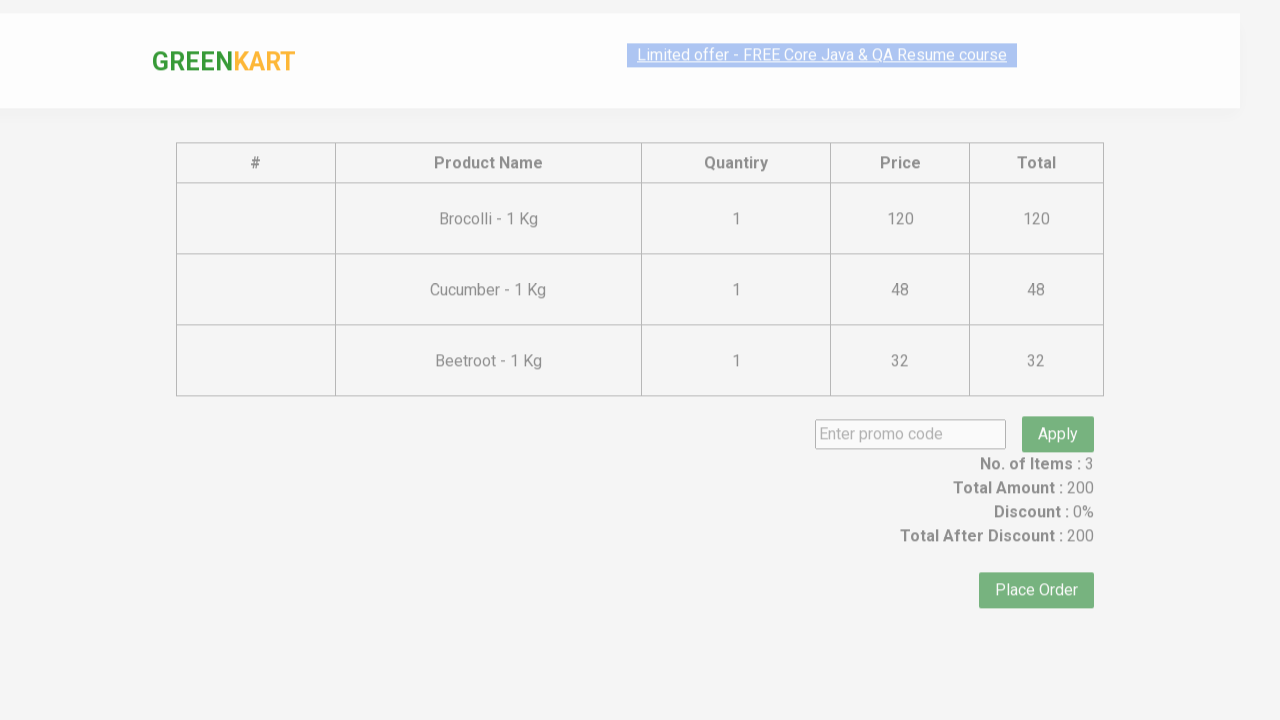

Filled promo code field with 'rahulshettyacademy' on input.promoCode
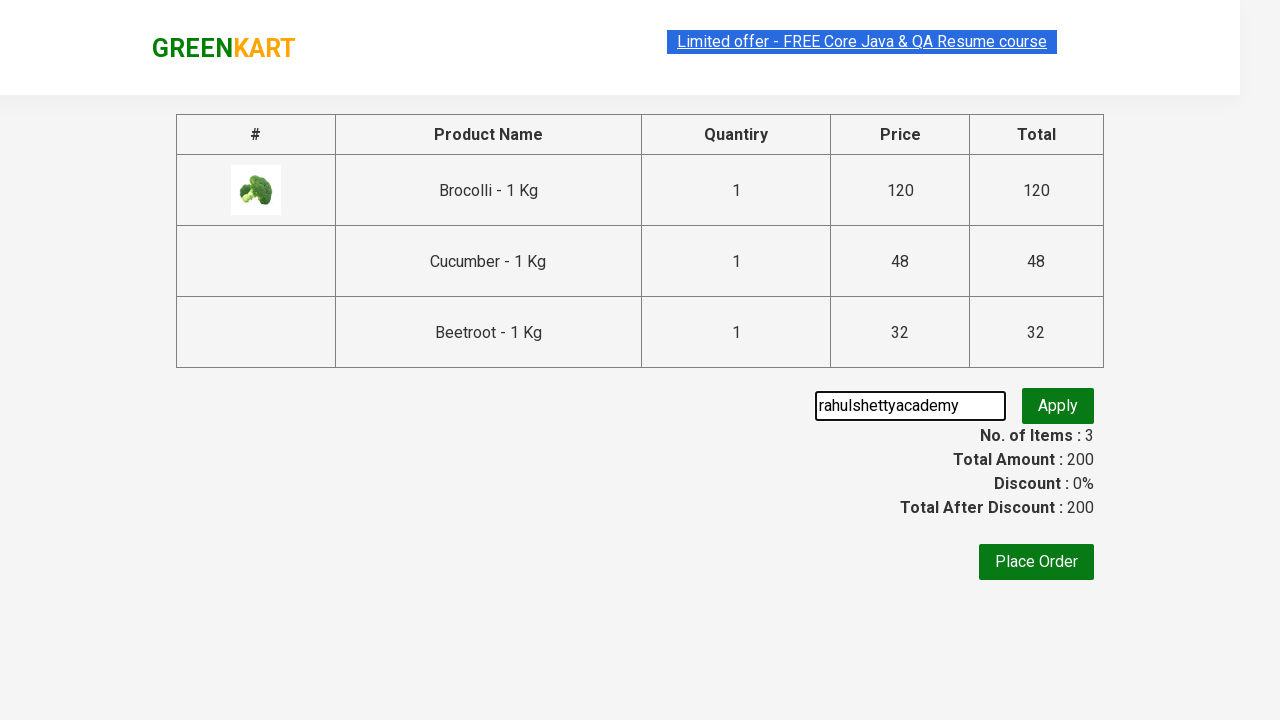

Clicked Apply promo button at (1058, 406) on button.promoBtn
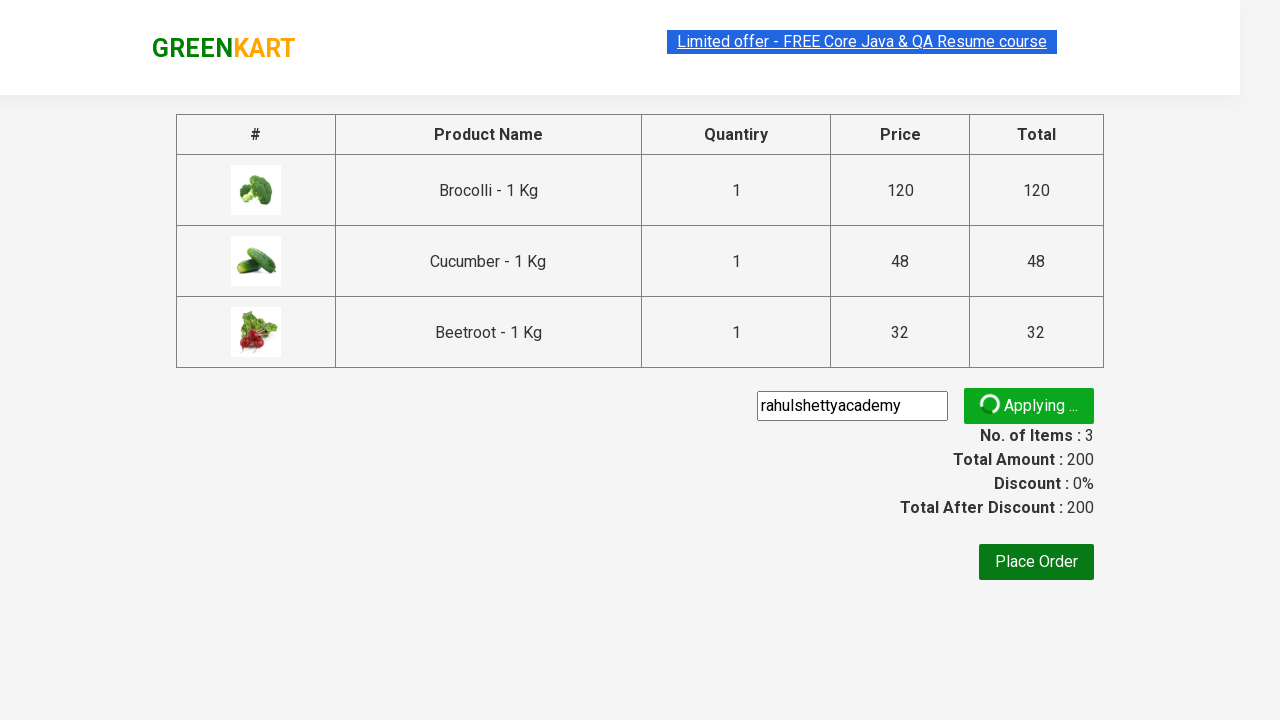

Promo code successfully applied - discount confirmed
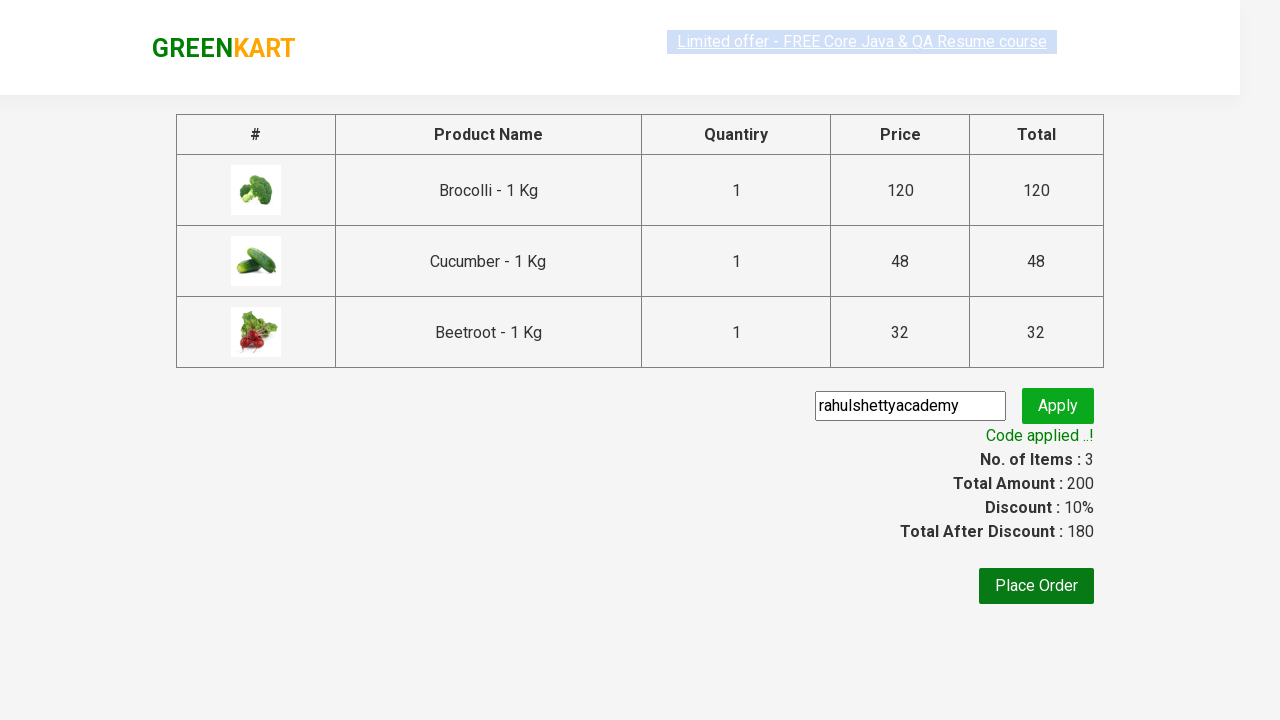

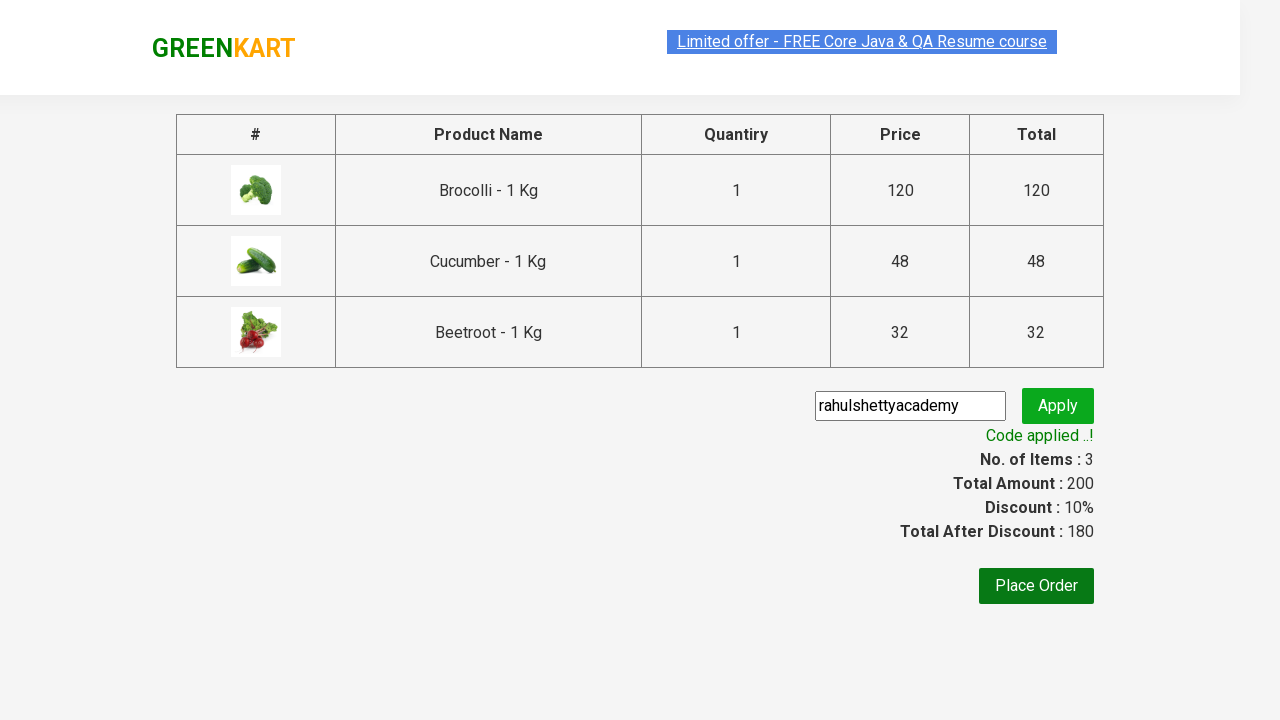